Navigates to Ajio's women bags, belts, and wallets category page and waits for brand elements to load

Starting URL: https://www.ajio.com/women-bags-belts-wallets/c/830301

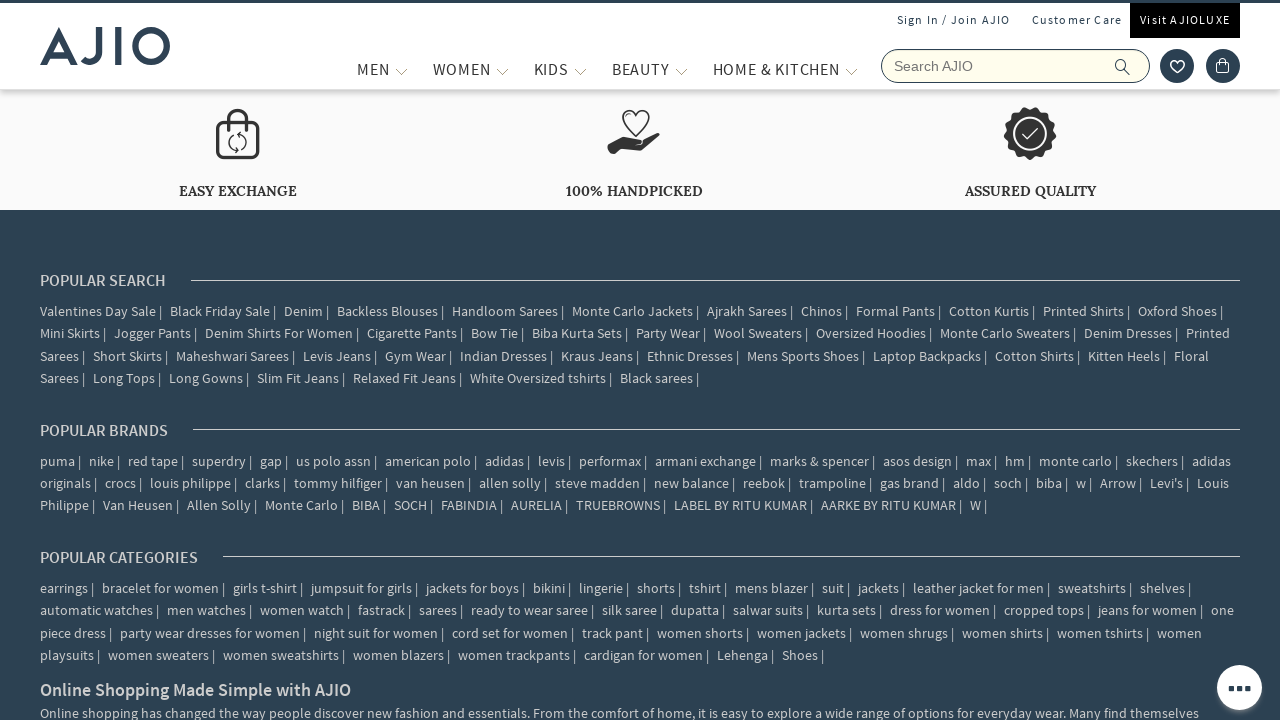

Navigated to Ajio women's bags, belts, and wallets category page
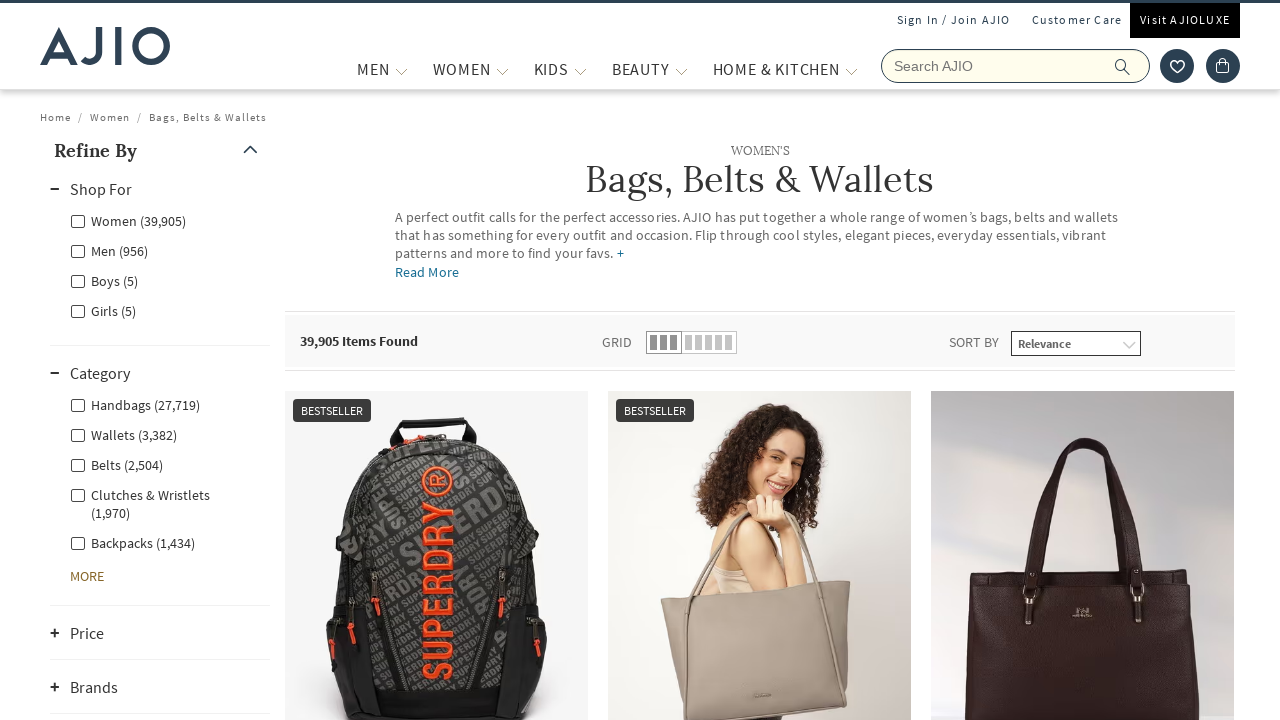

Brand elements loaded on the category page
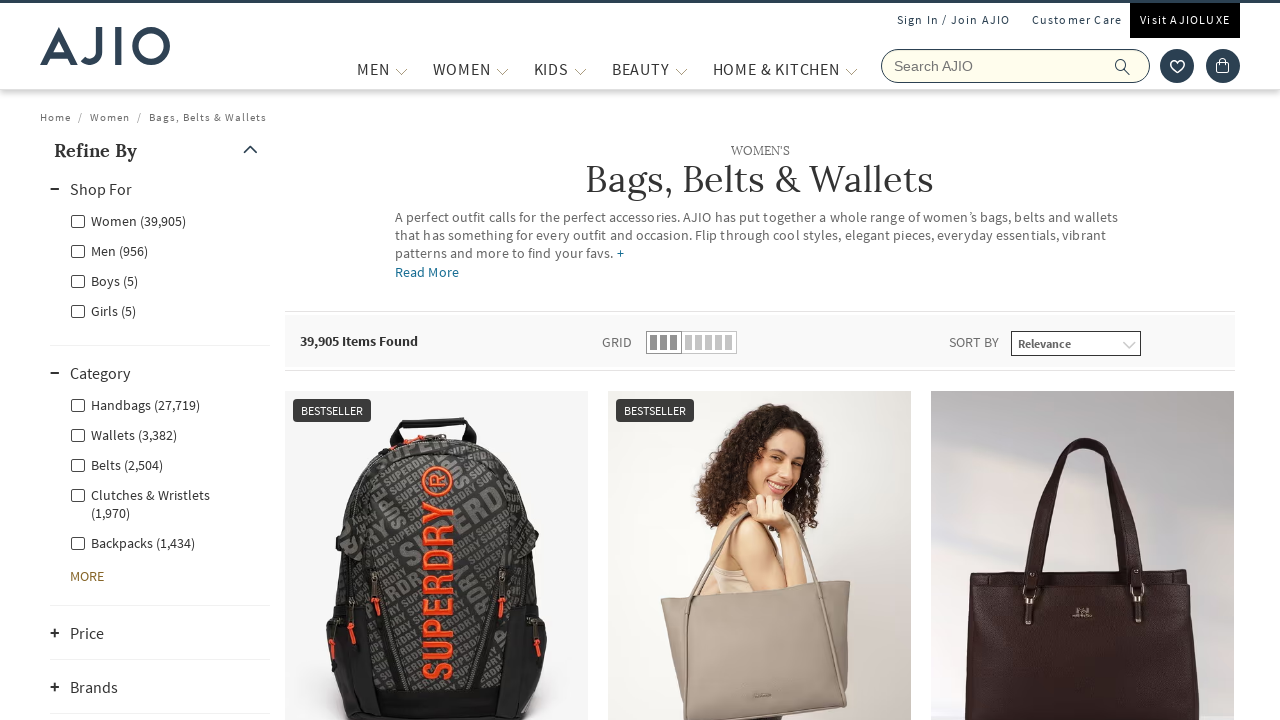

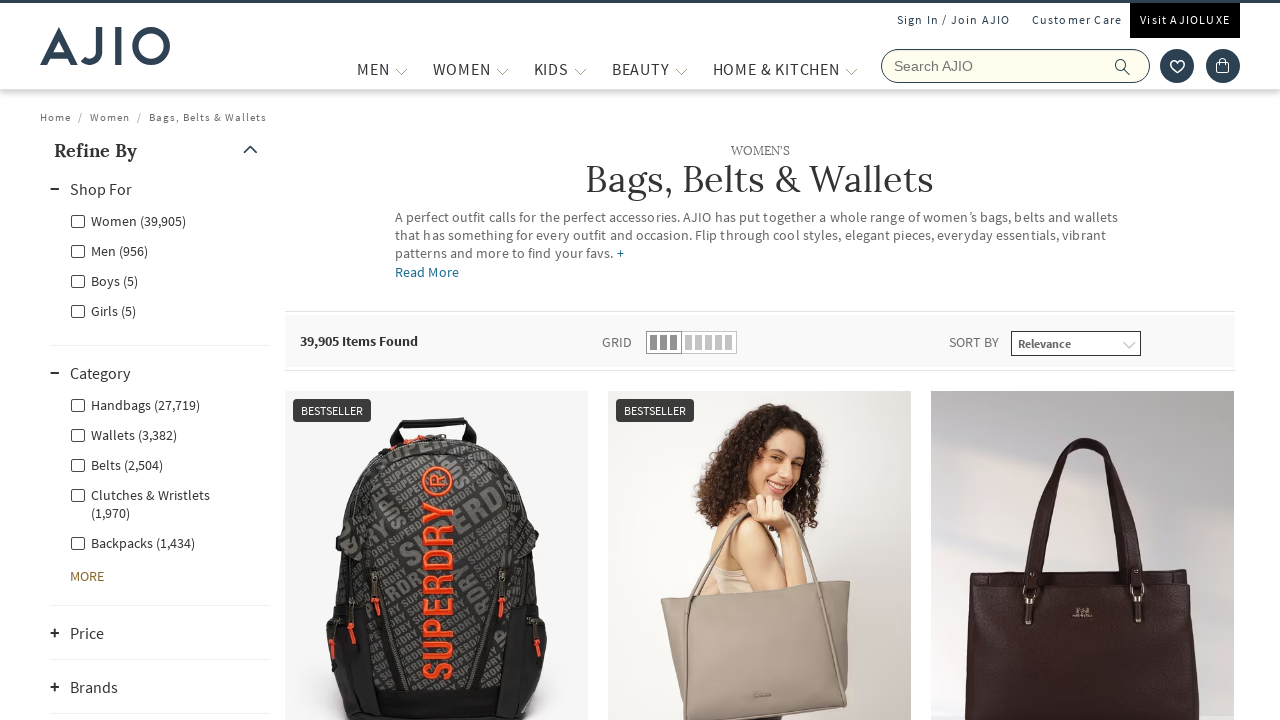